Tests Mailchimp signup form by filling email, username fields and testing various password combinations to check validation

Starting URL: https://login.mailchimp.com/signup/

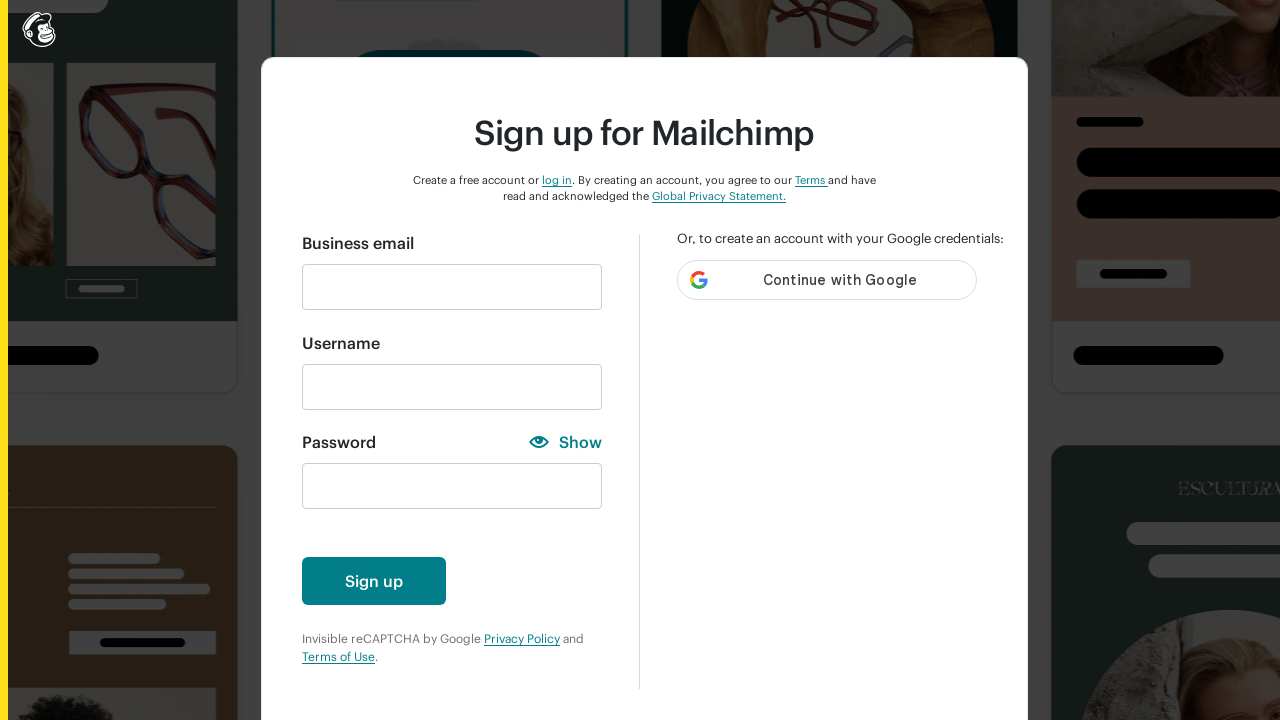

Filled email field with 'zinzin@gmail.com' on //input[@id='email']
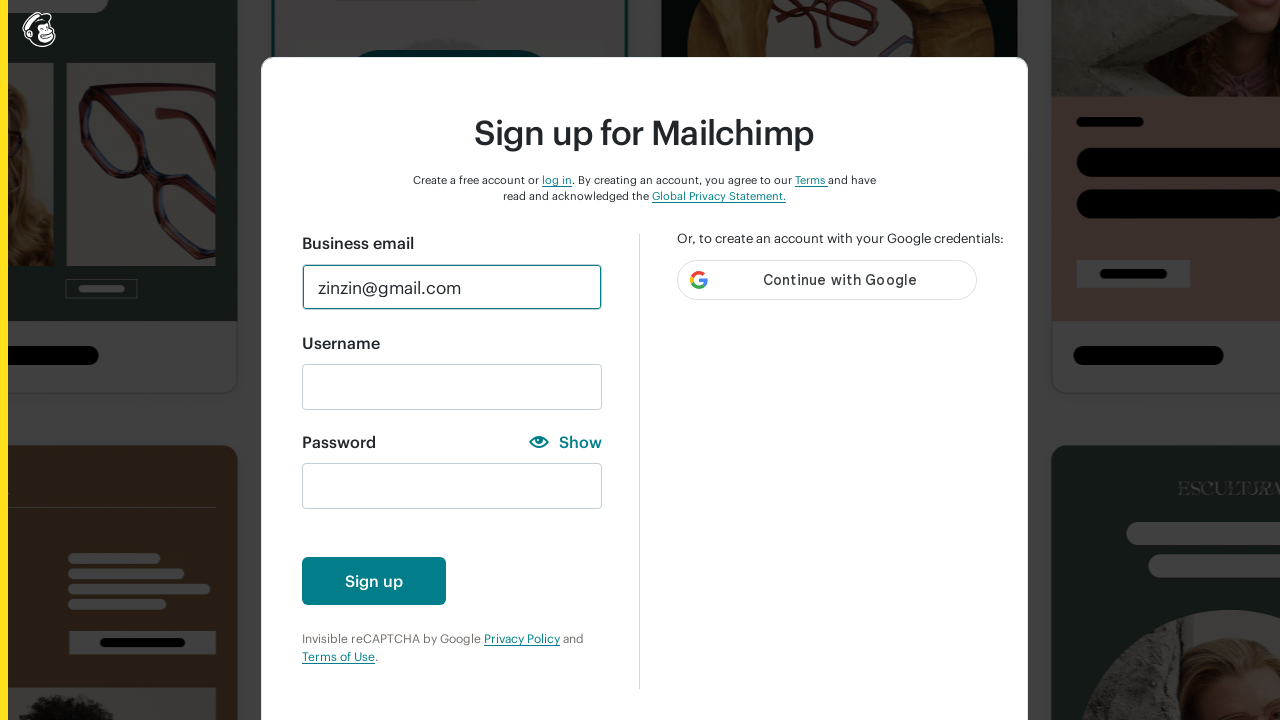

Filled username field with 'bobosusu' on //input[@name='username']
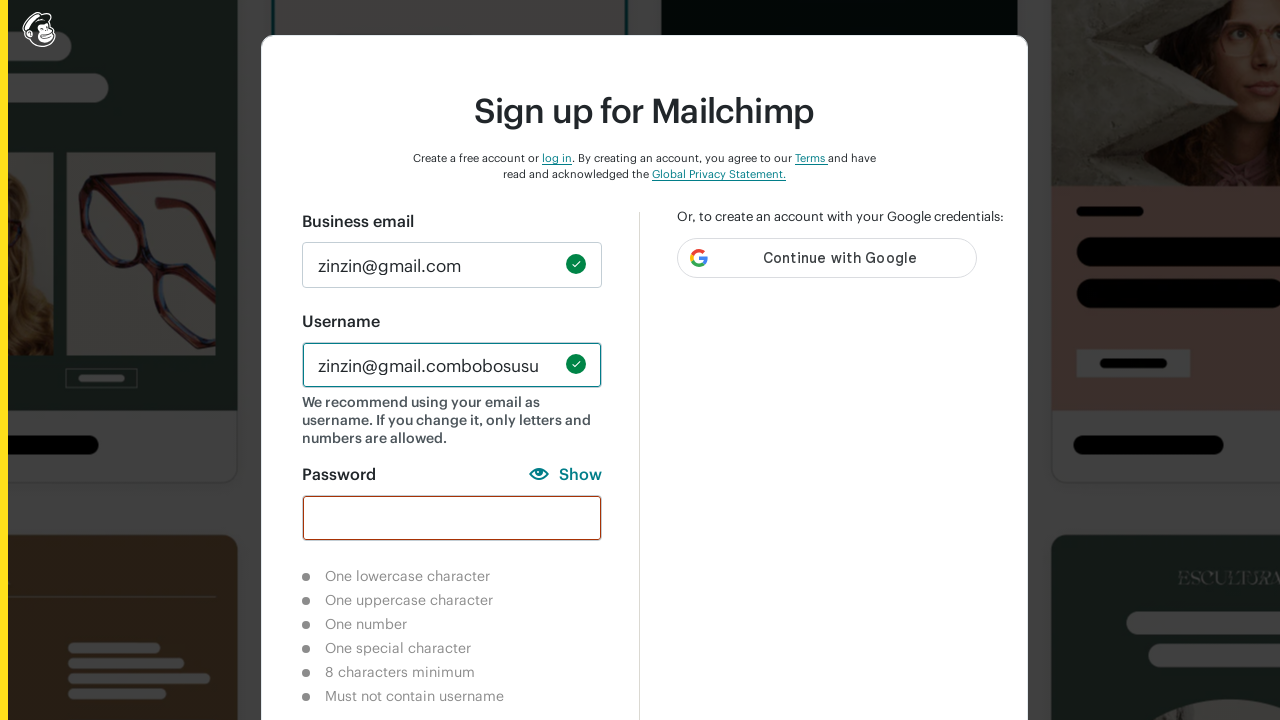

Filled password field with numeric-only value '123455' to test validation on xpath=//input[@id='new_password']
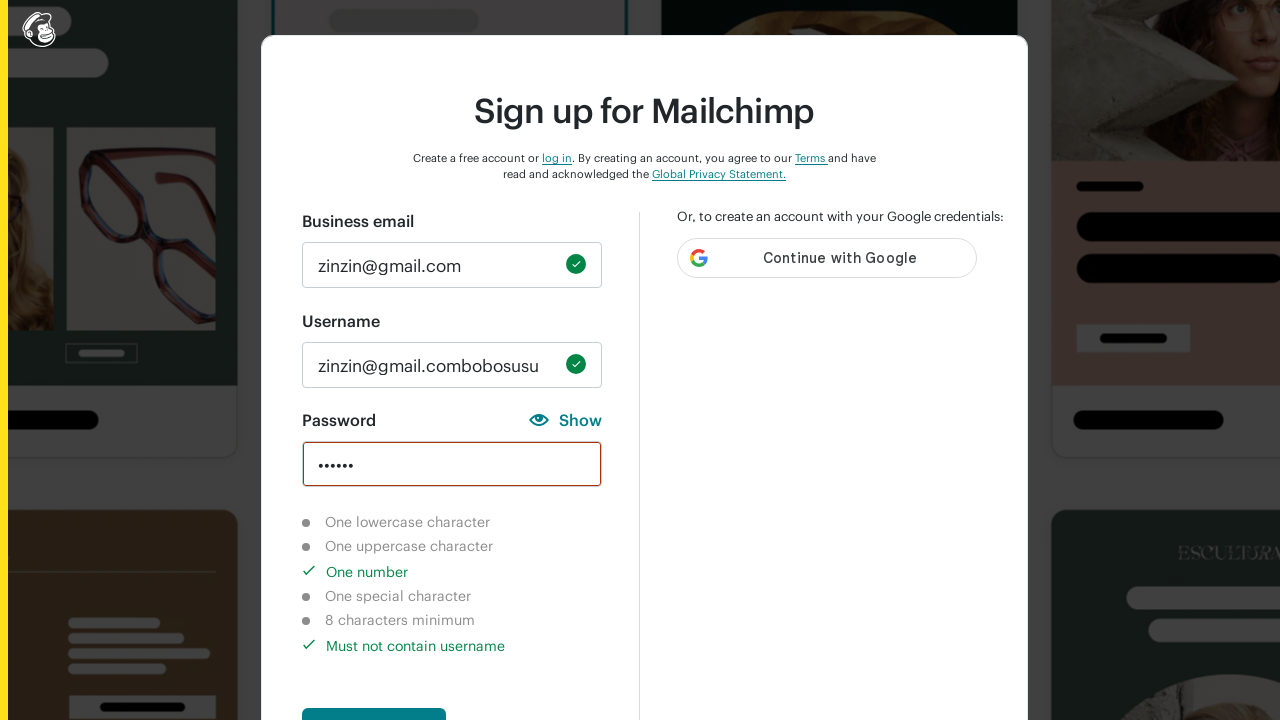

Cleared password field on xpath=//input[@id='new_password']
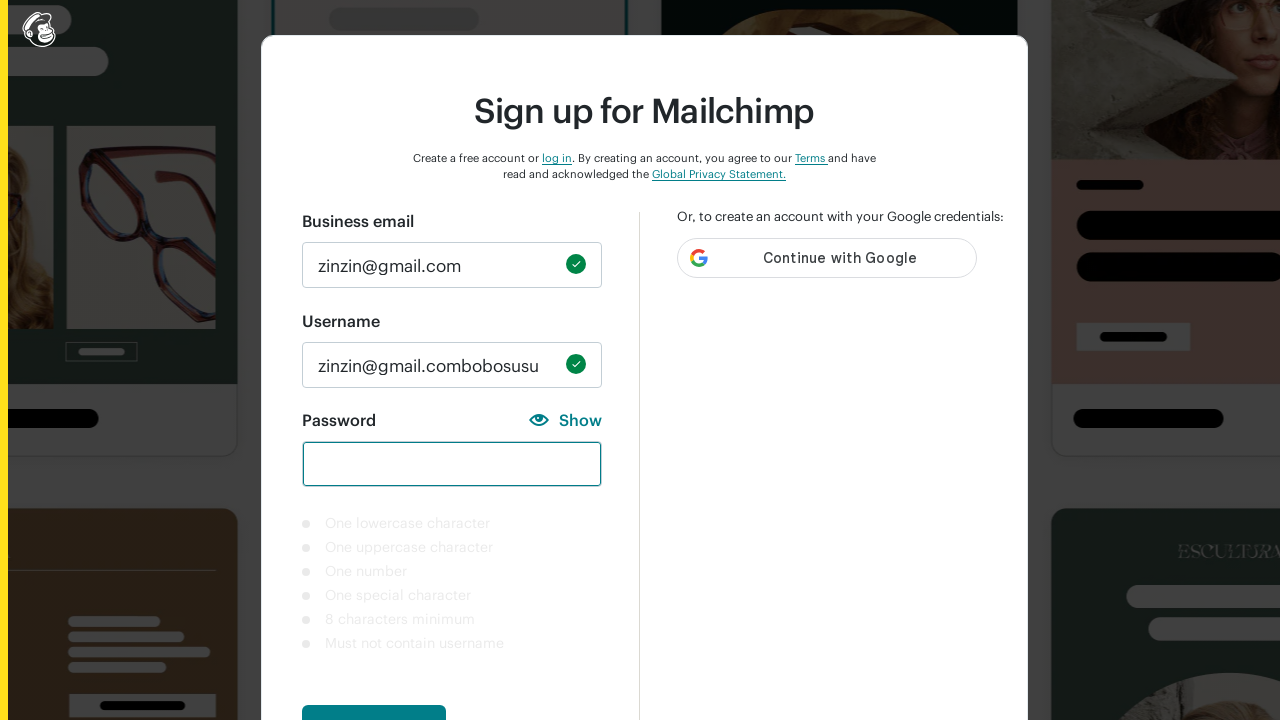

Filled password field with lowercase-only value 'abcdqwe' to test validation on xpath=//input[@id='new_password']
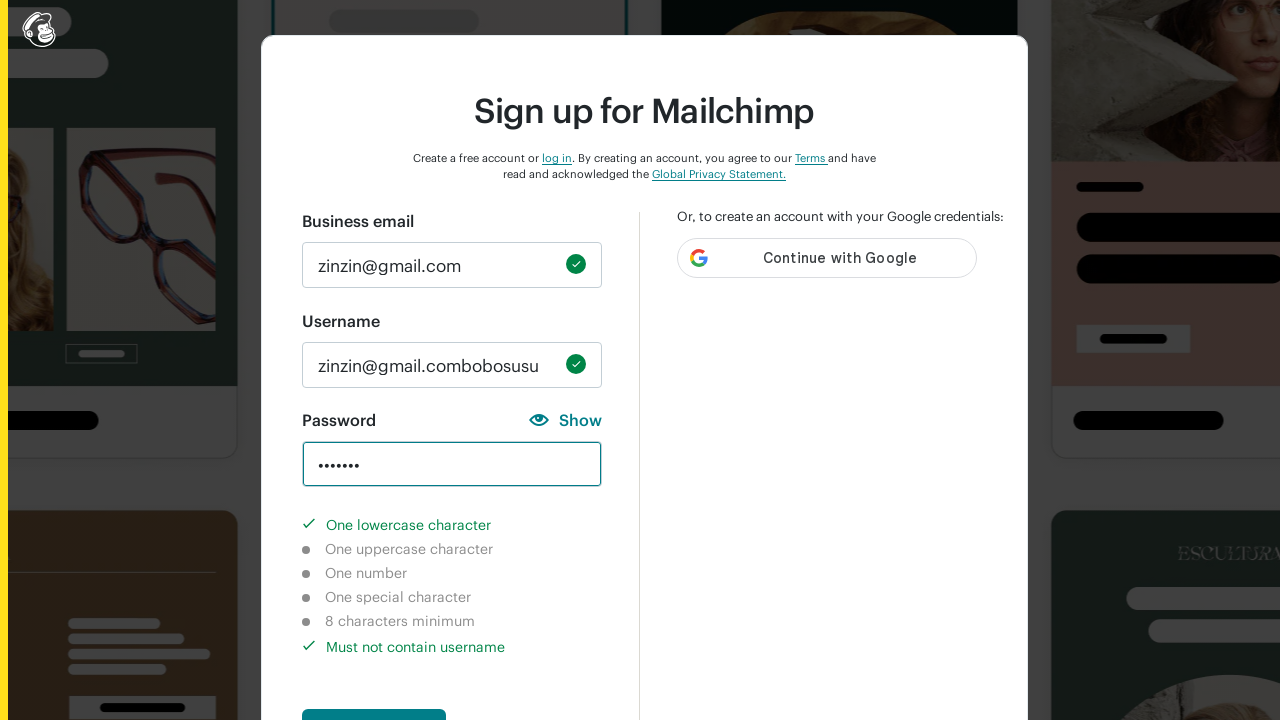

Filled password field with uppercase-only value 'ASDFSDSD' to test validation on xpath=//input[@id='new_password']
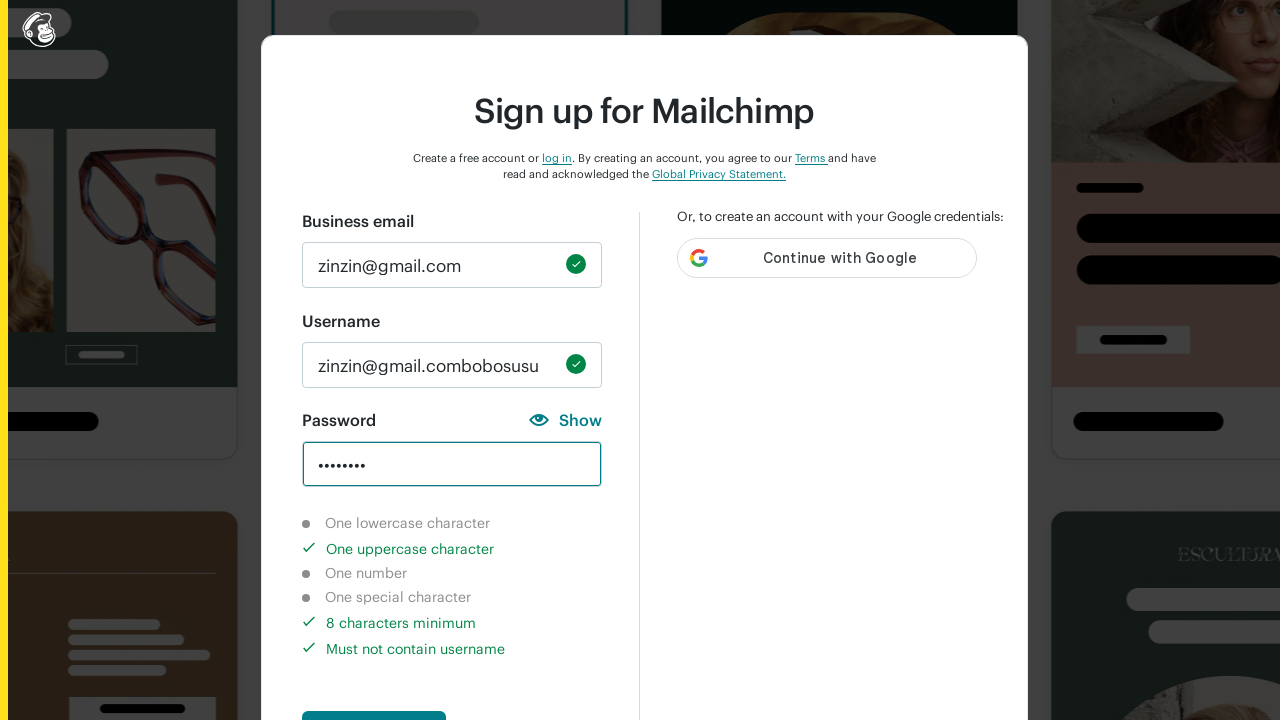

Cleared password field on xpath=//input[@id='new_password']
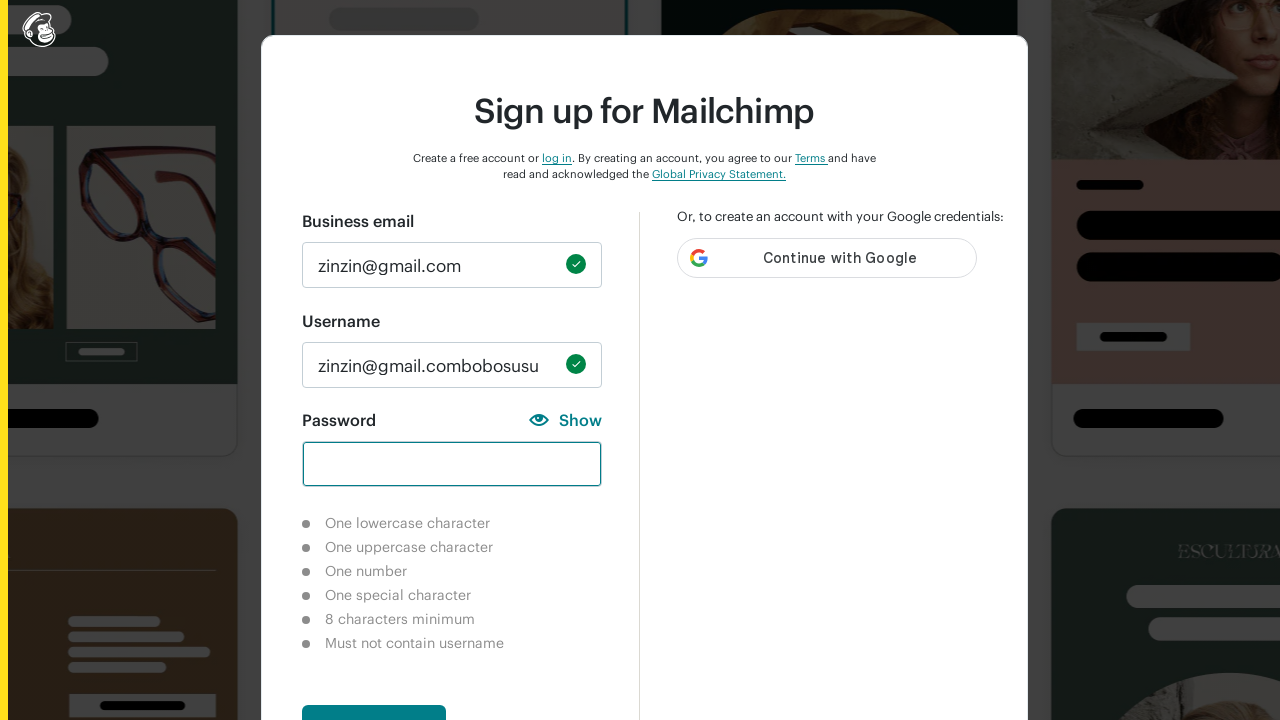

Filled password field with special-characters-only value '!@#$%^' to test validation on xpath=//input[@id='new_password']
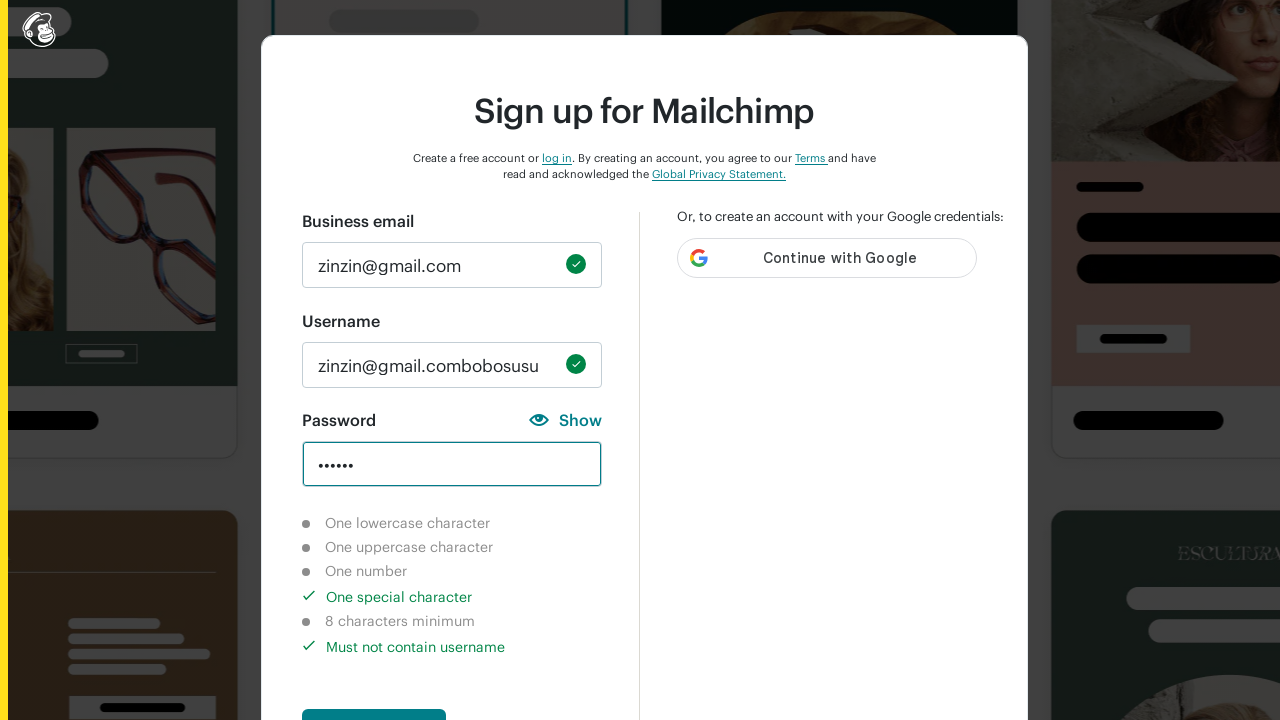

Cleared password field on xpath=//input[@id='new_password']
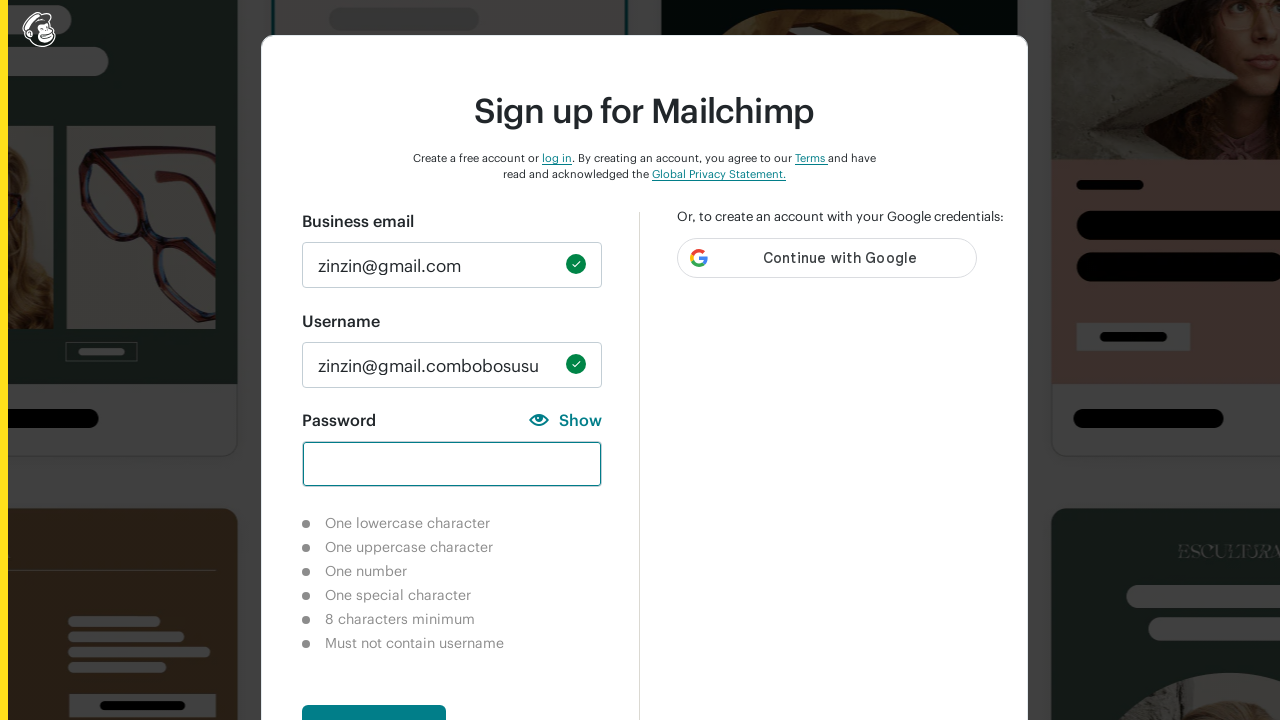

Filled password field with valid combination 'abcdqwe12A!@#' containing uppercase, lowercase, numbers, and special characters on xpath=//input[@id='new_password']
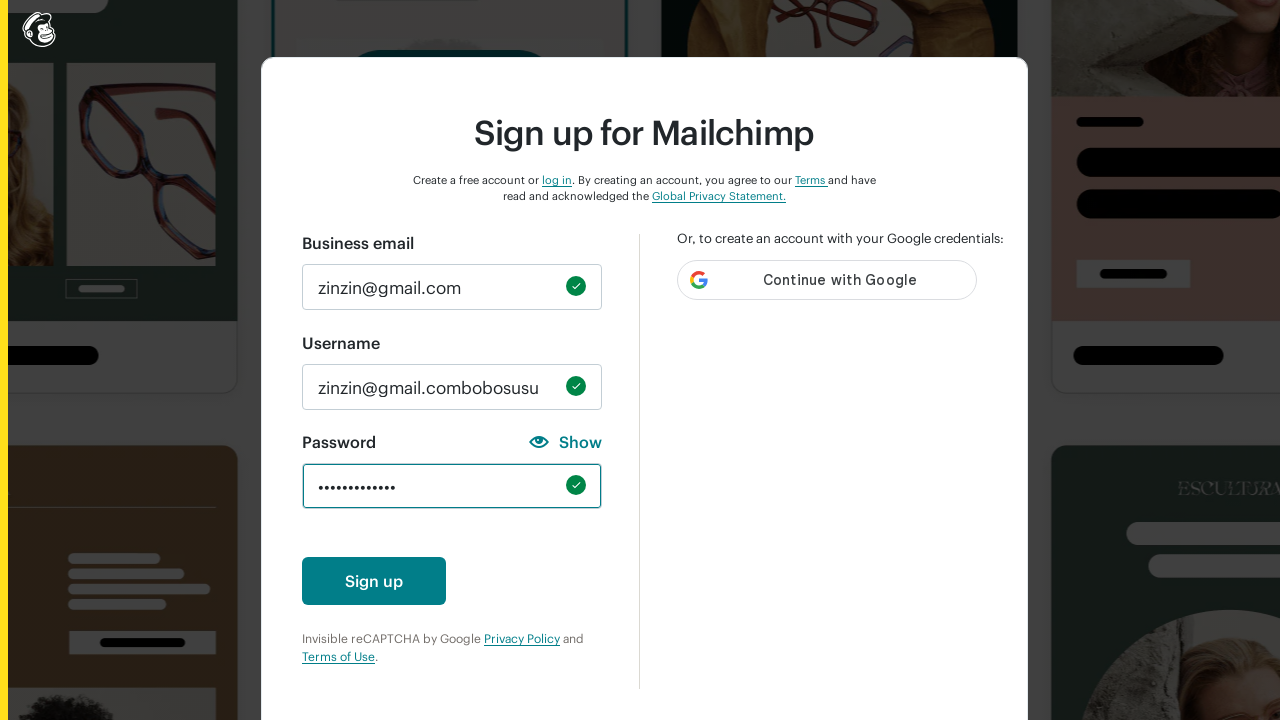

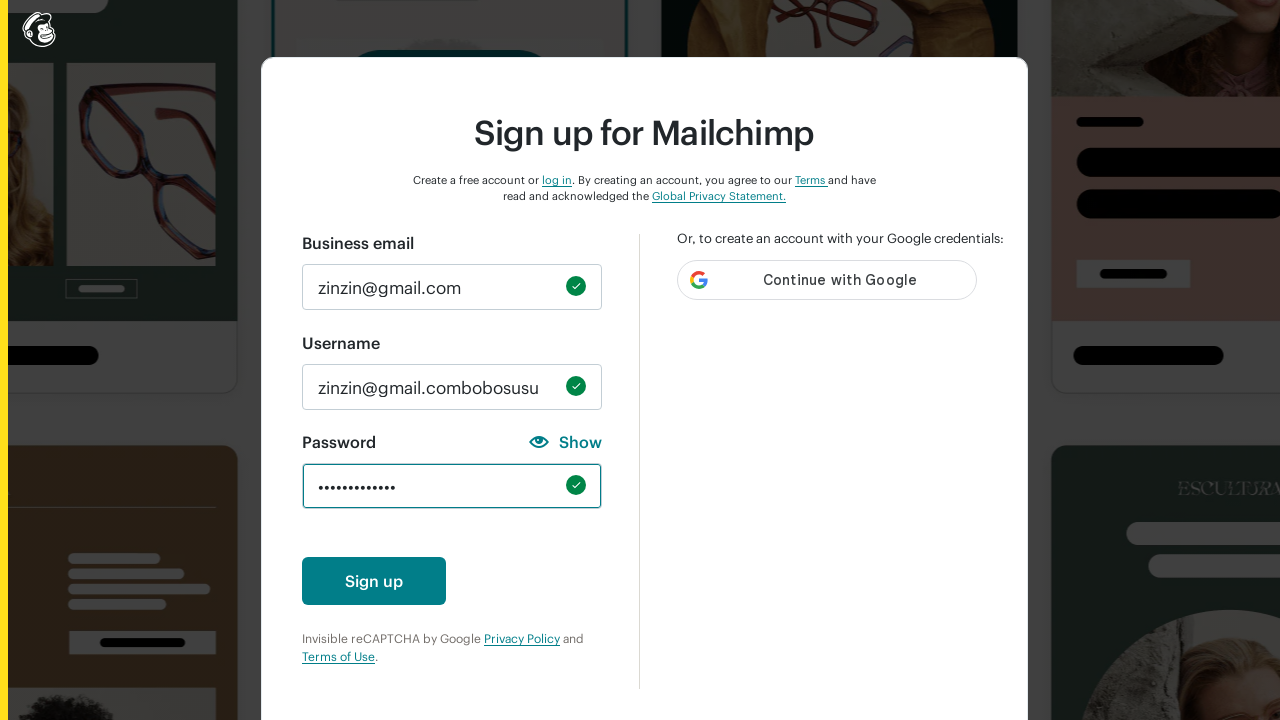